Navigates through nested shadow DOM elements on the Polymer shop demo site and clicks on a shop button

Starting URL: https://shop.polymer-project.org/

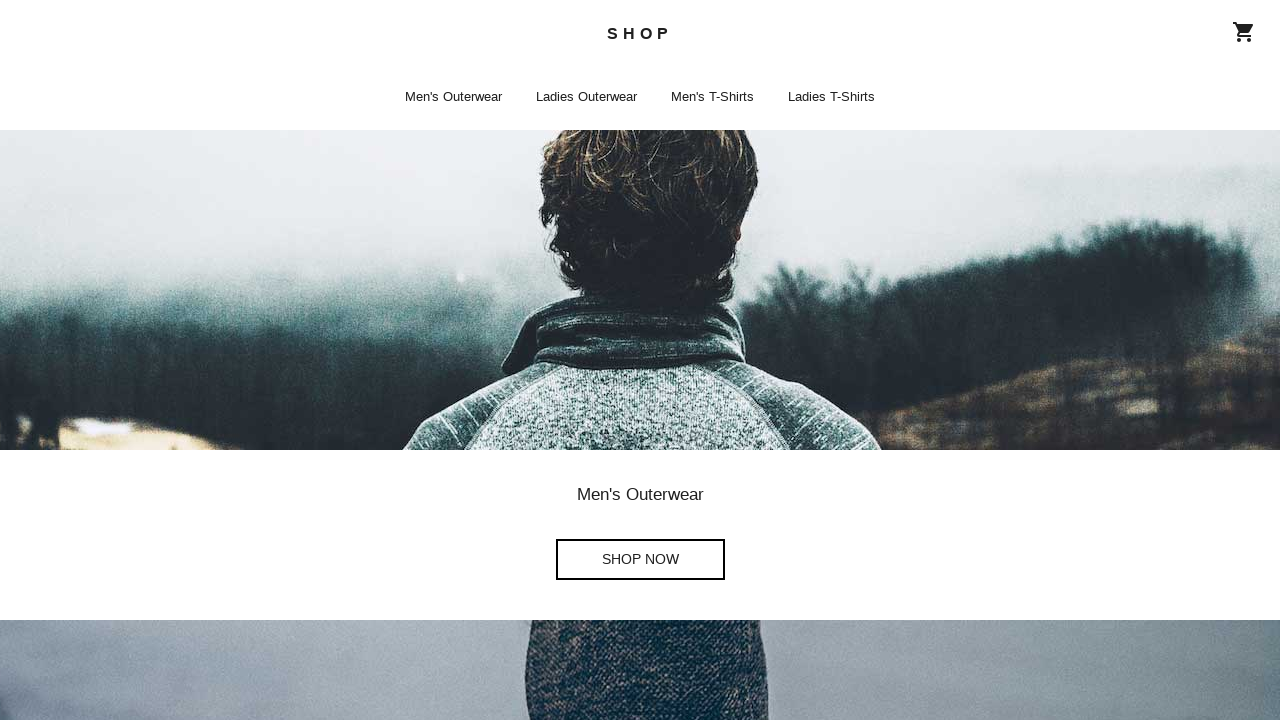

Waited for shop-app element to be present
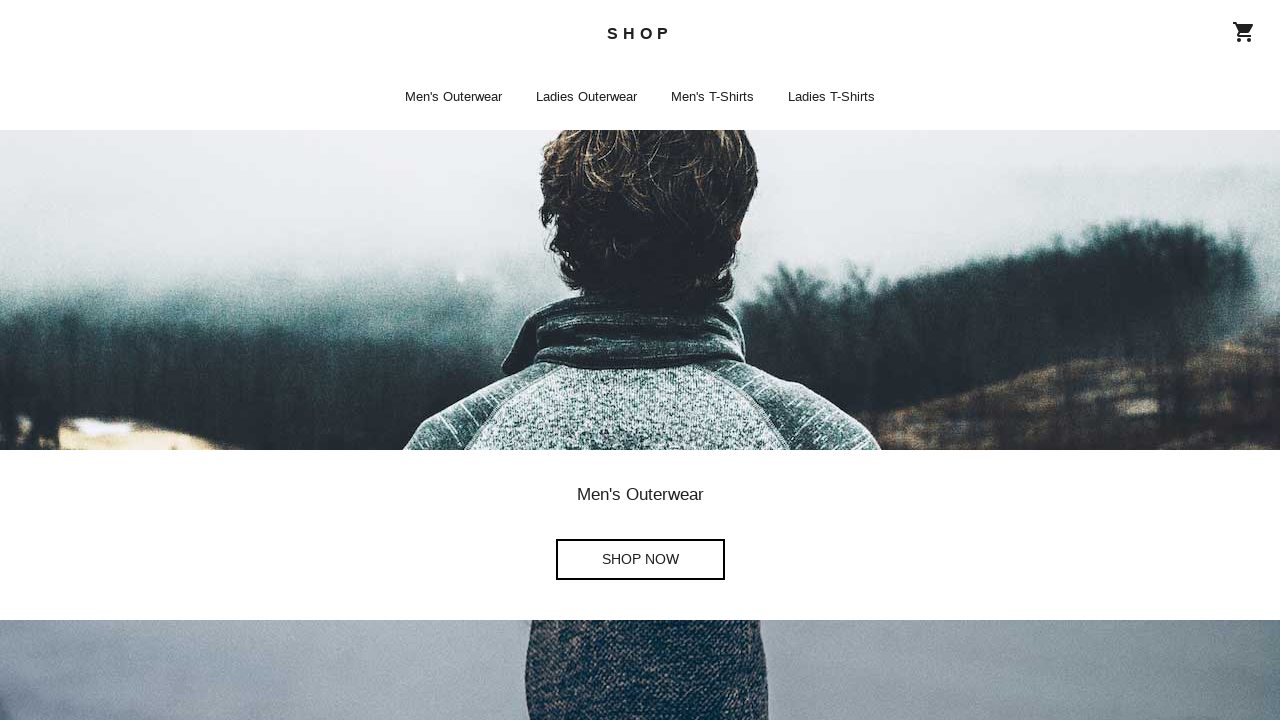

Located shop-app element
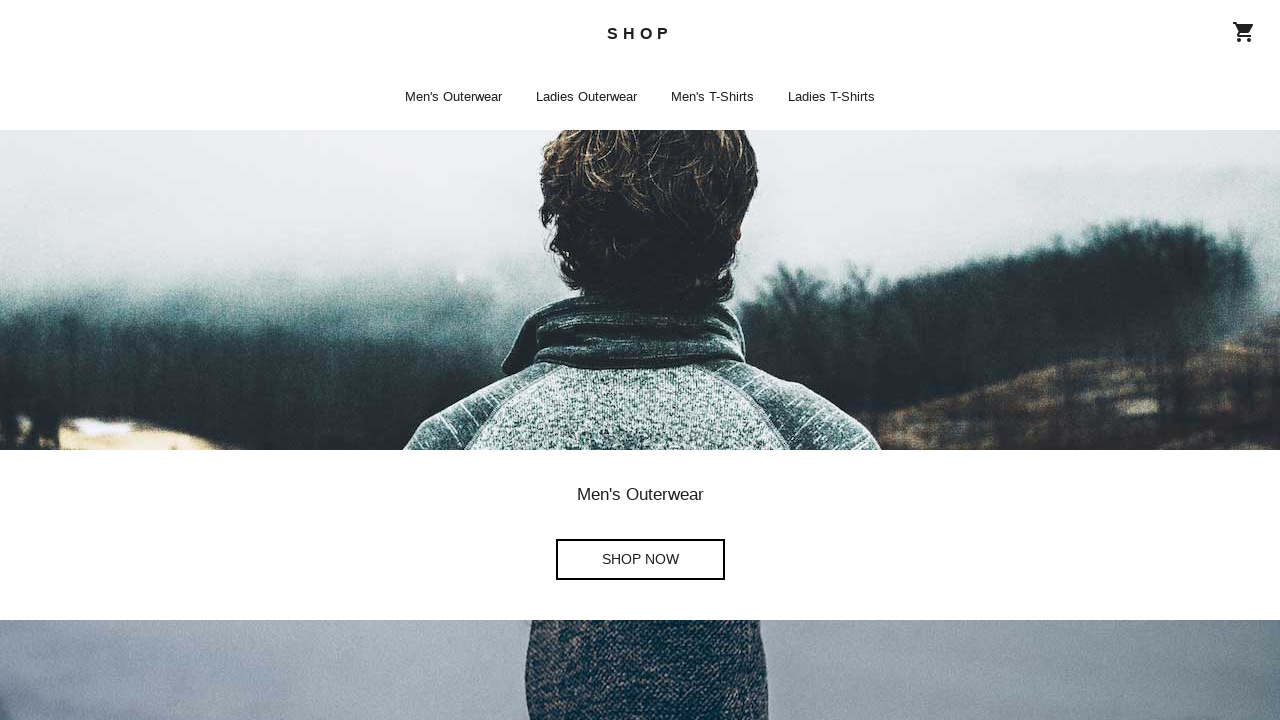

Located iron-pages element within shop-app
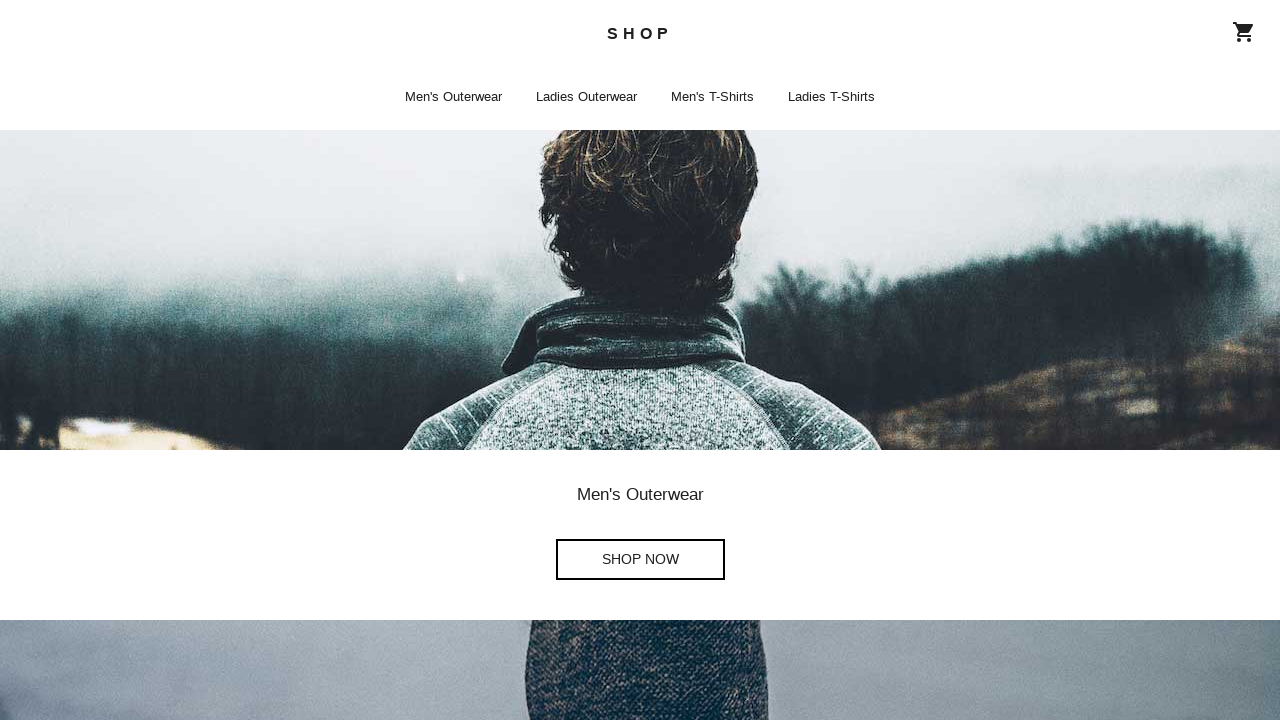

Located shop-home element within iron-pages
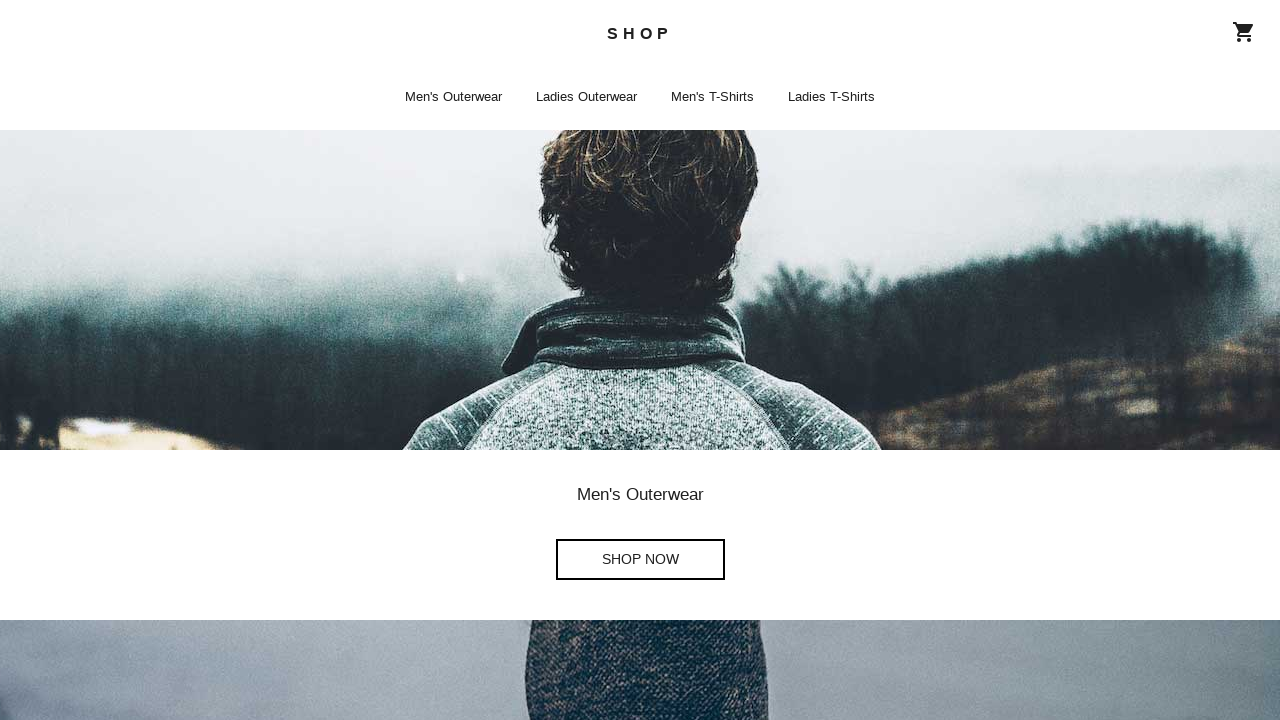

Clicked shop button link in nested shadow DOM at (640, 360) on shop-app >> iron-pages >> [name='home'] >> div:nth-child(3) > shop-button > a
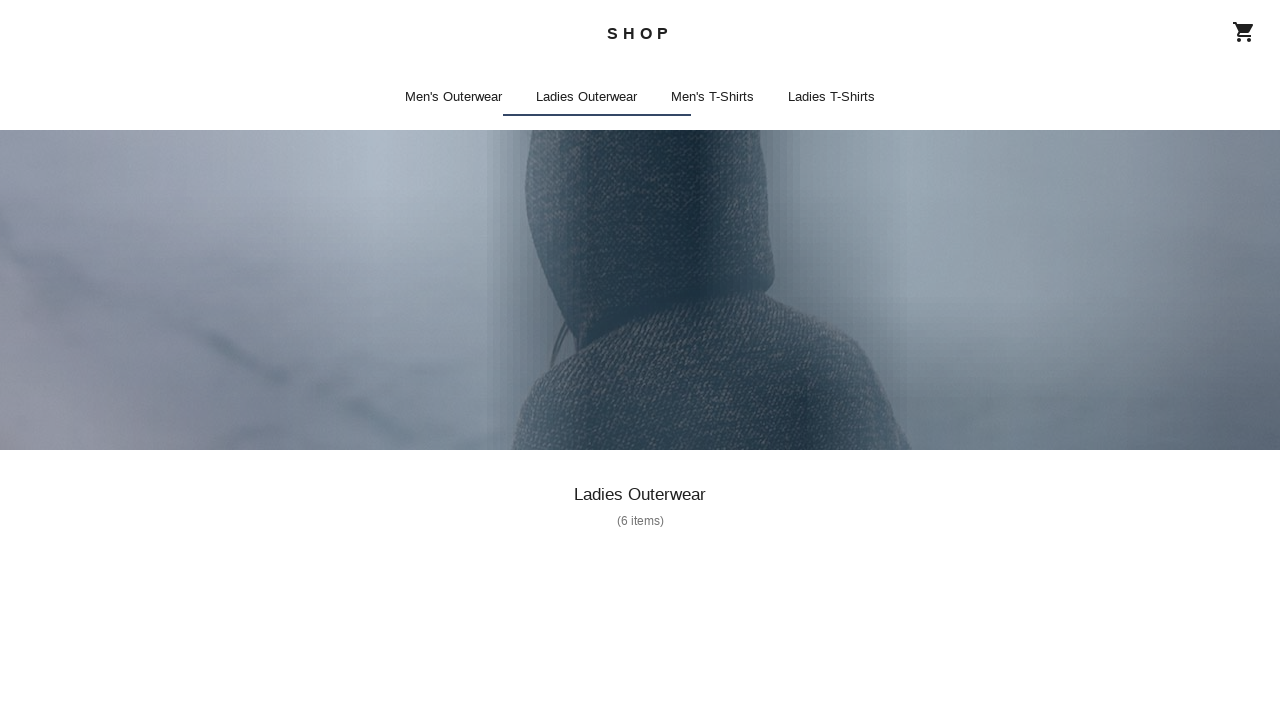

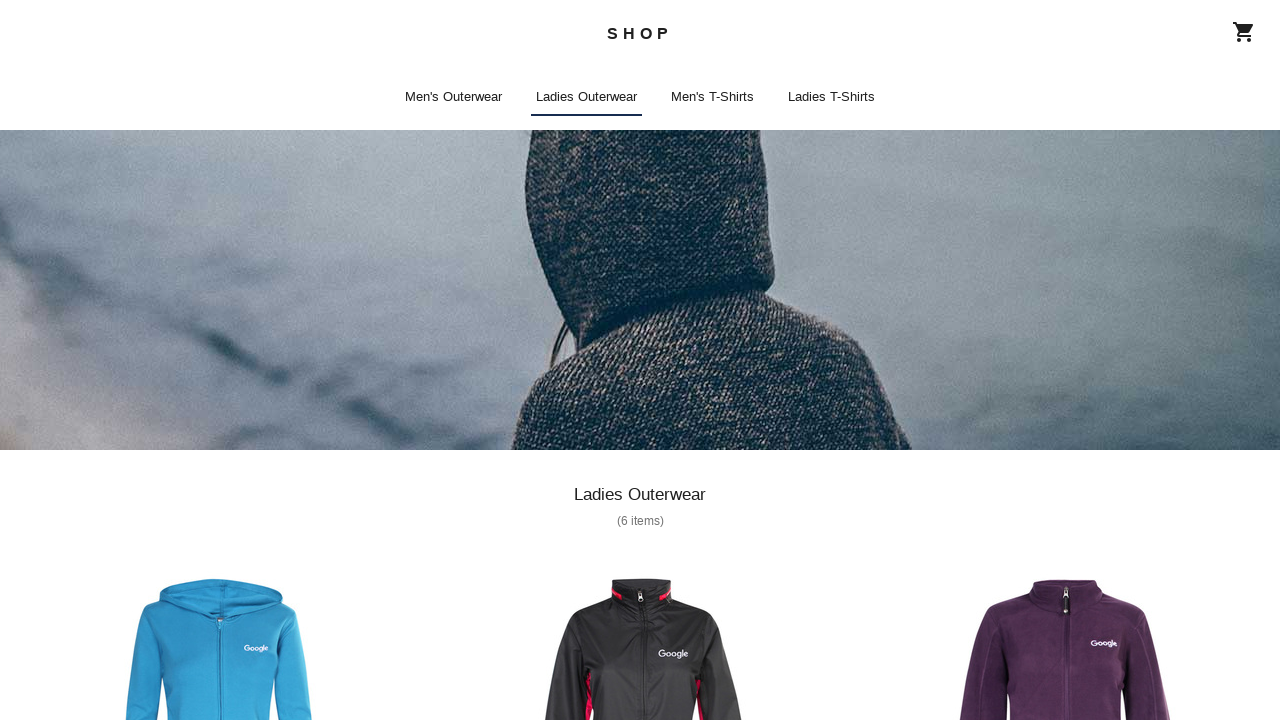